Navigates to password recovery page and enters an email address in the recovery form

Starting URL: https://home.openweathermap.org/users/sign_in

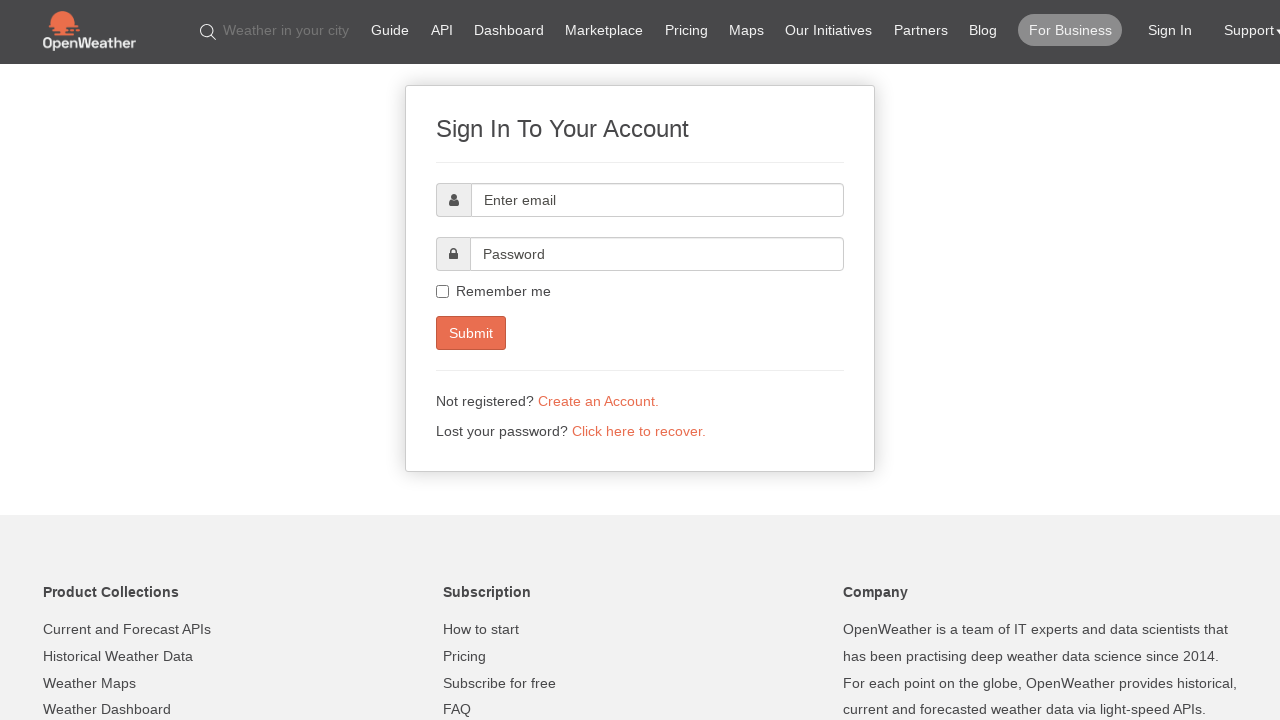

Clicked on 'Lost password?' link to navigate to password recovery page at (639, 431) on .pwd-lost-q.show a
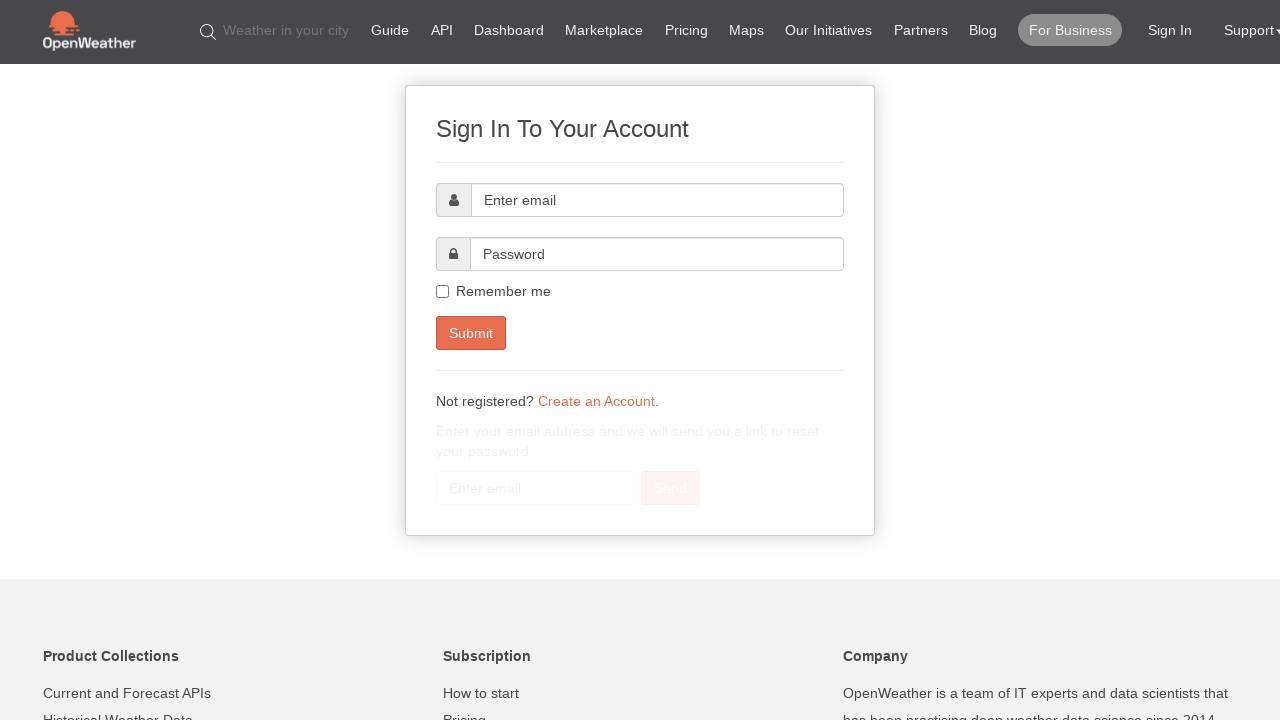

Waited 5 seconds for password recovery form to load
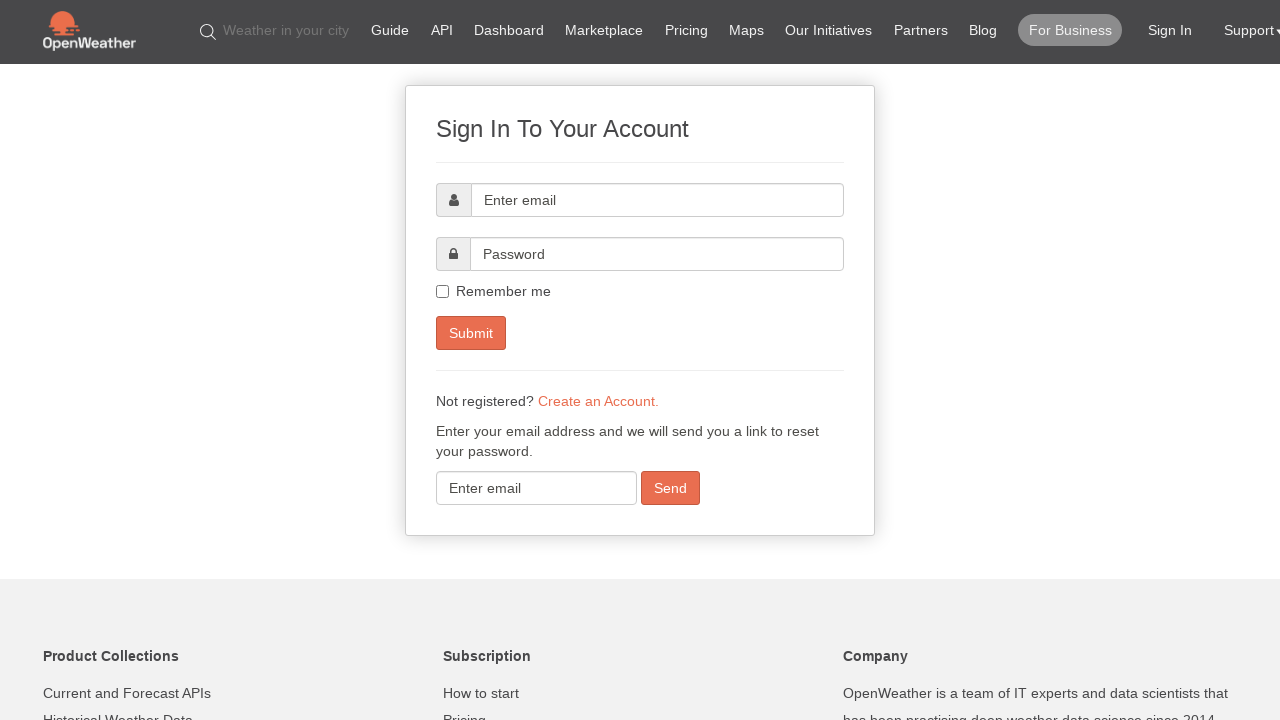

Verified instruction text for password recovery form
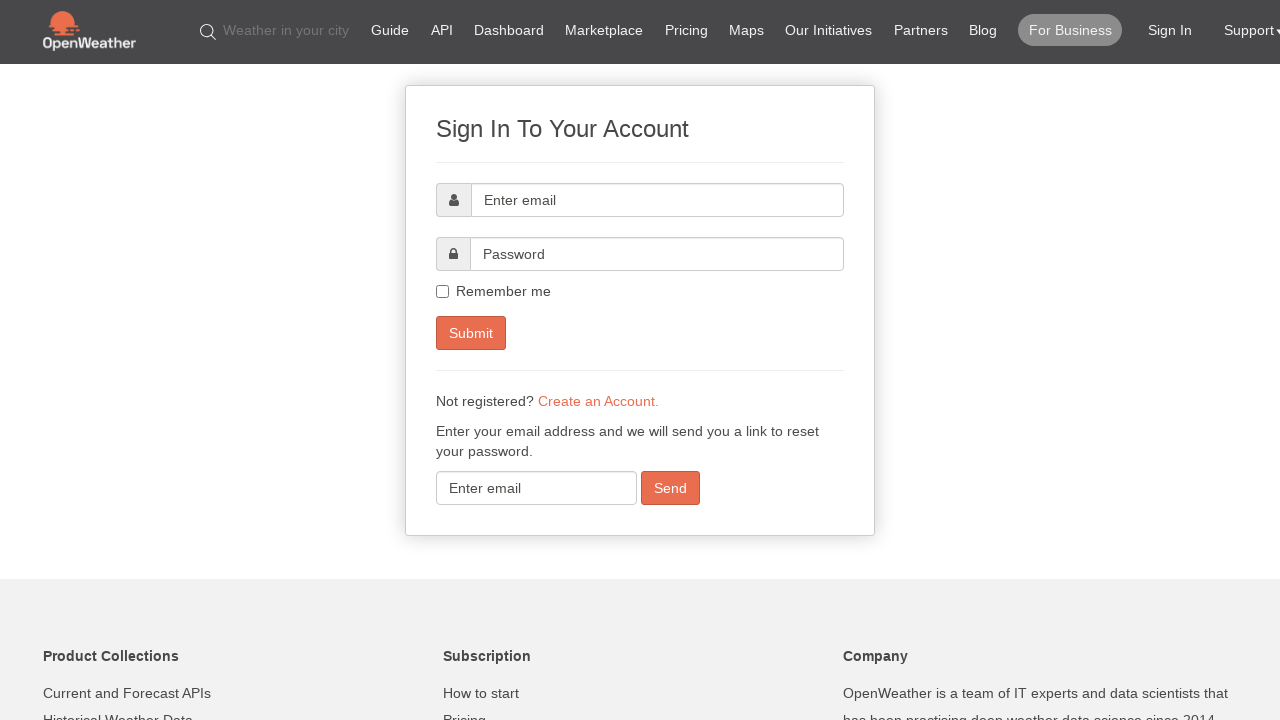

Verified email input field has correct placeholder text
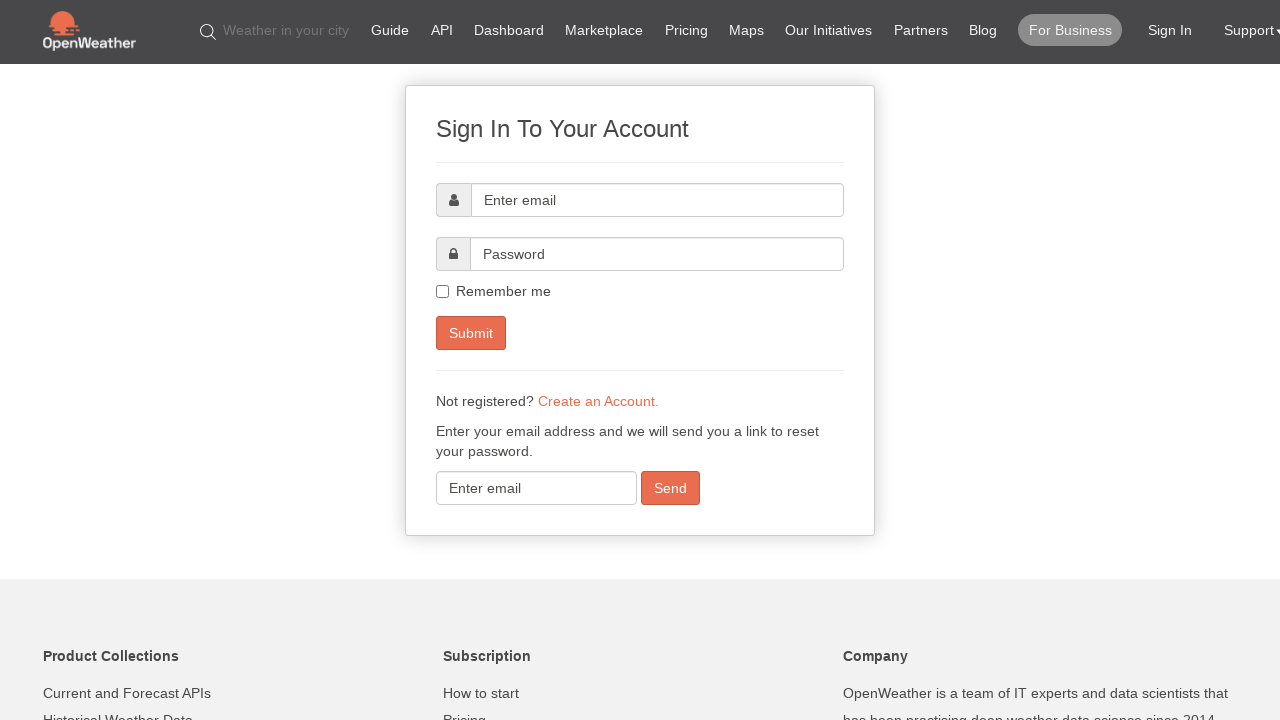

Entered email address 'testuser456@example.com' in recovery form on .pwd-lost .form-control.string.email.optional
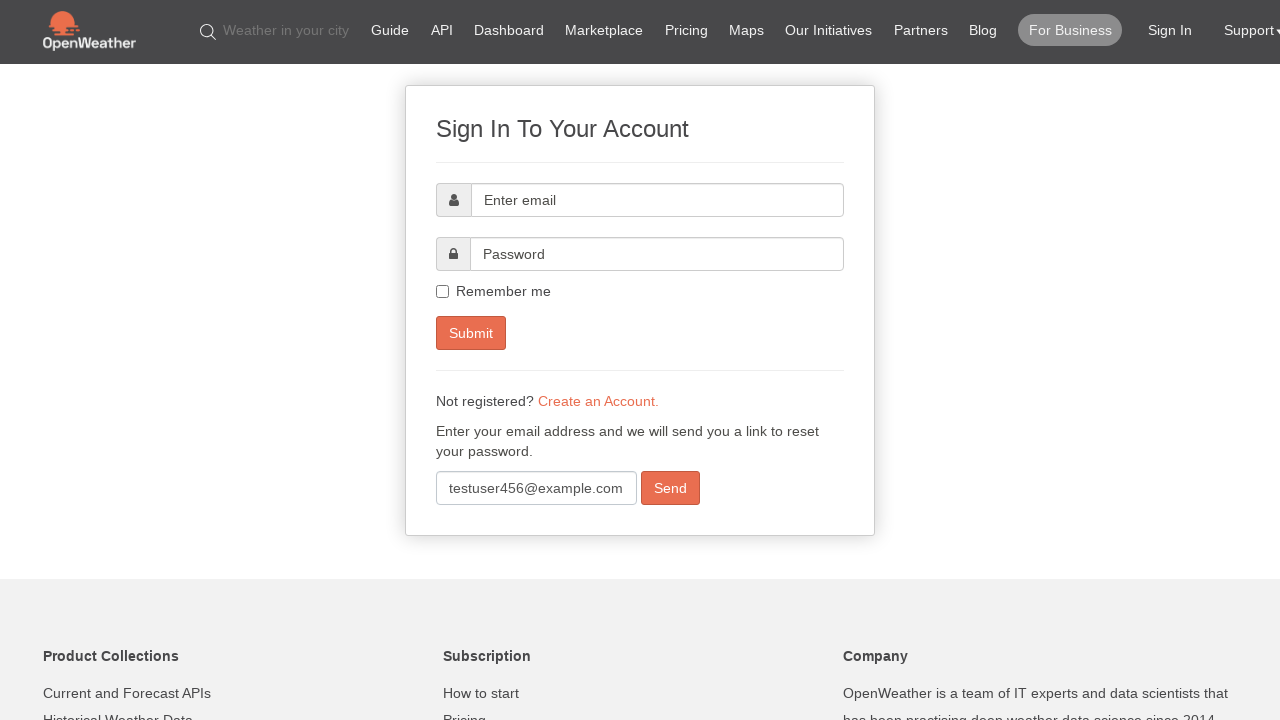

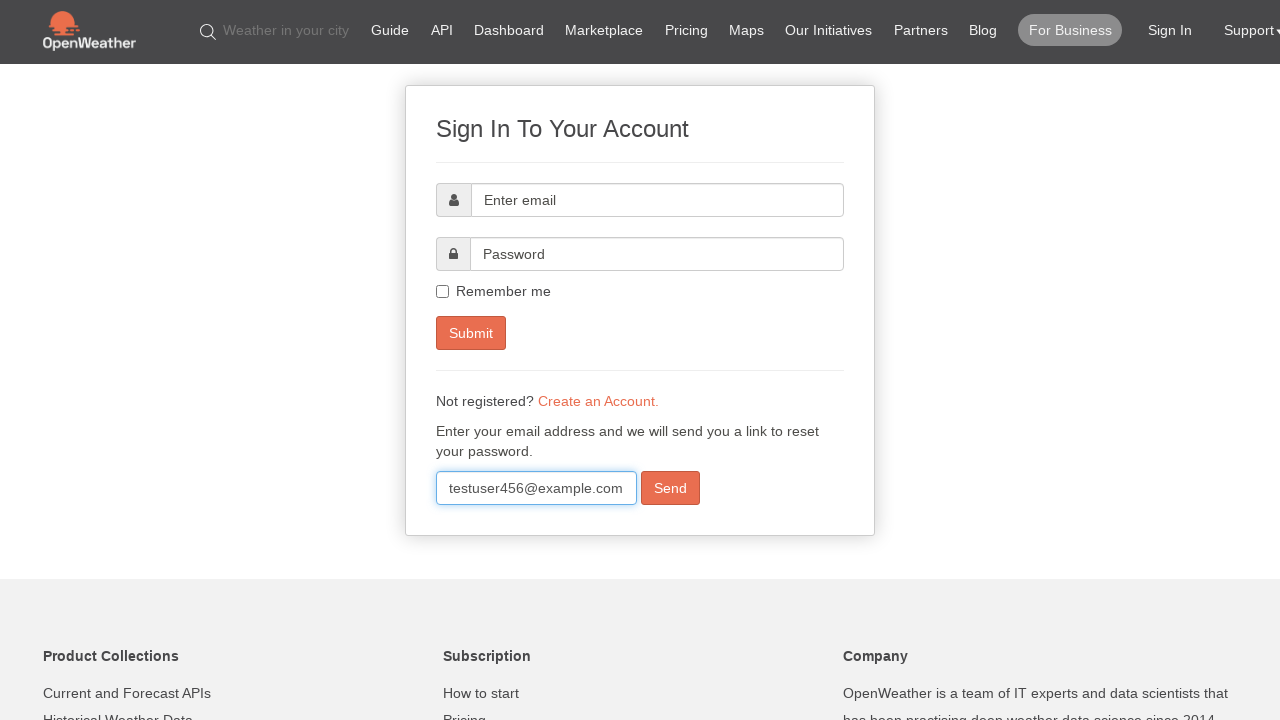